Tests browser window resizing by changing viewport dimensions

Starting URL: https://artoftesting.com/maximize-minimize-a-browser-in-selenium-webdriver-java/amp

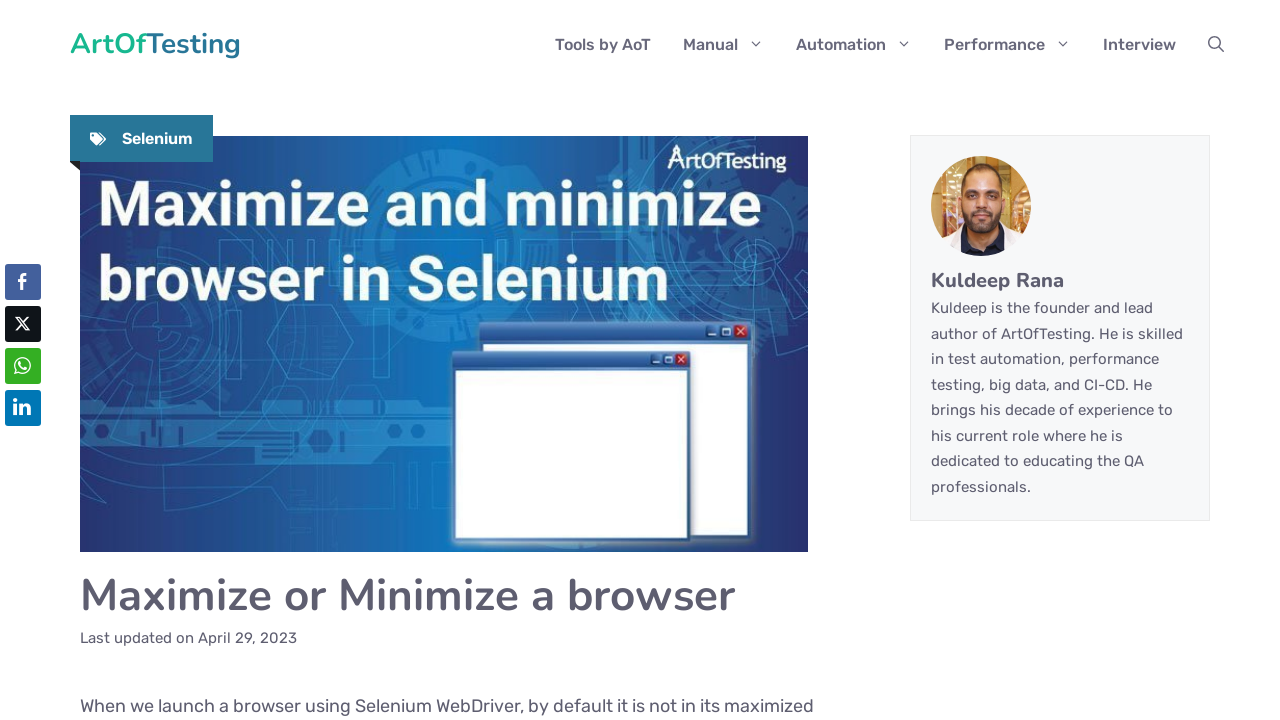

Page loaded and body element is visible
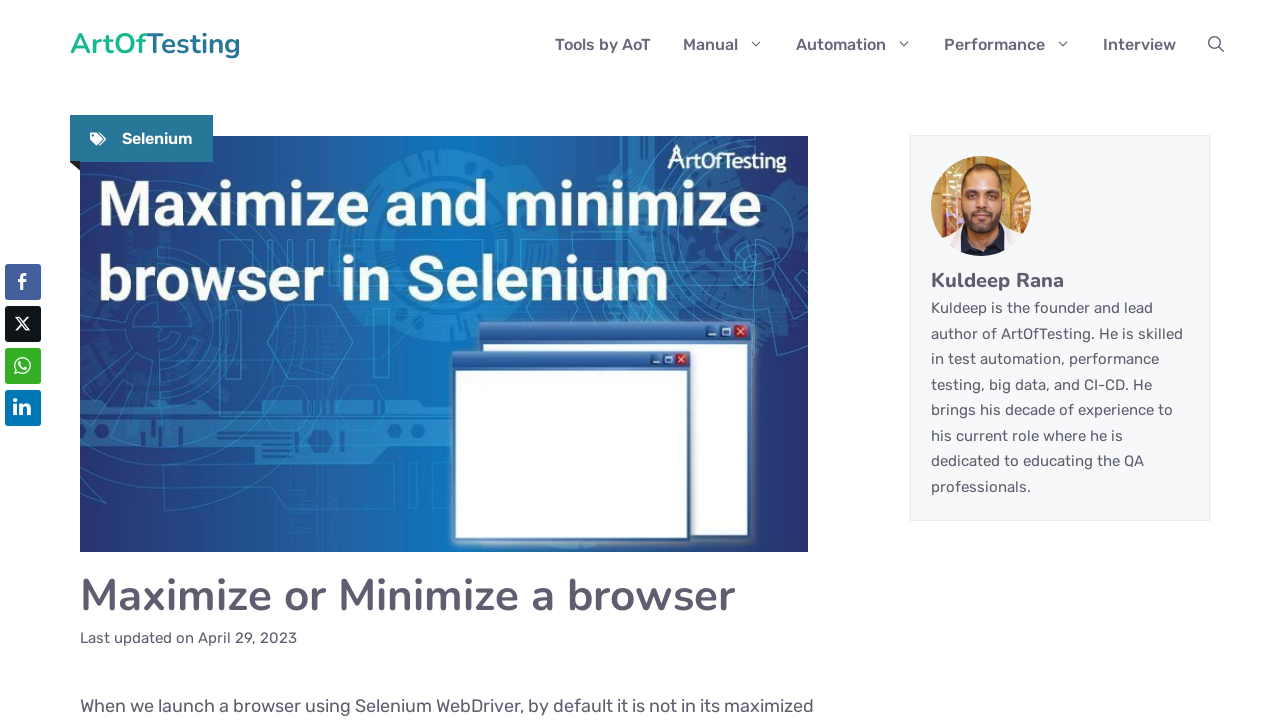

Resized browser viewport to 300x500 pixels
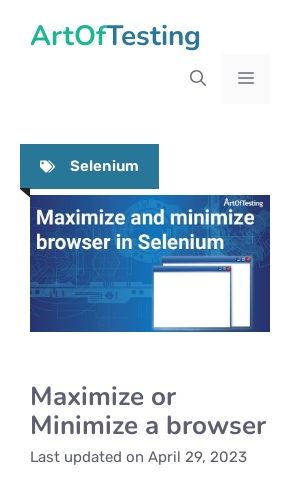

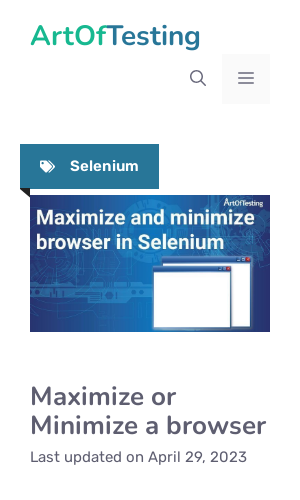